Navigates through multiple legacy CMS pages to verify they load correctly

Starting URL: http://www.flinders.edu.au/library

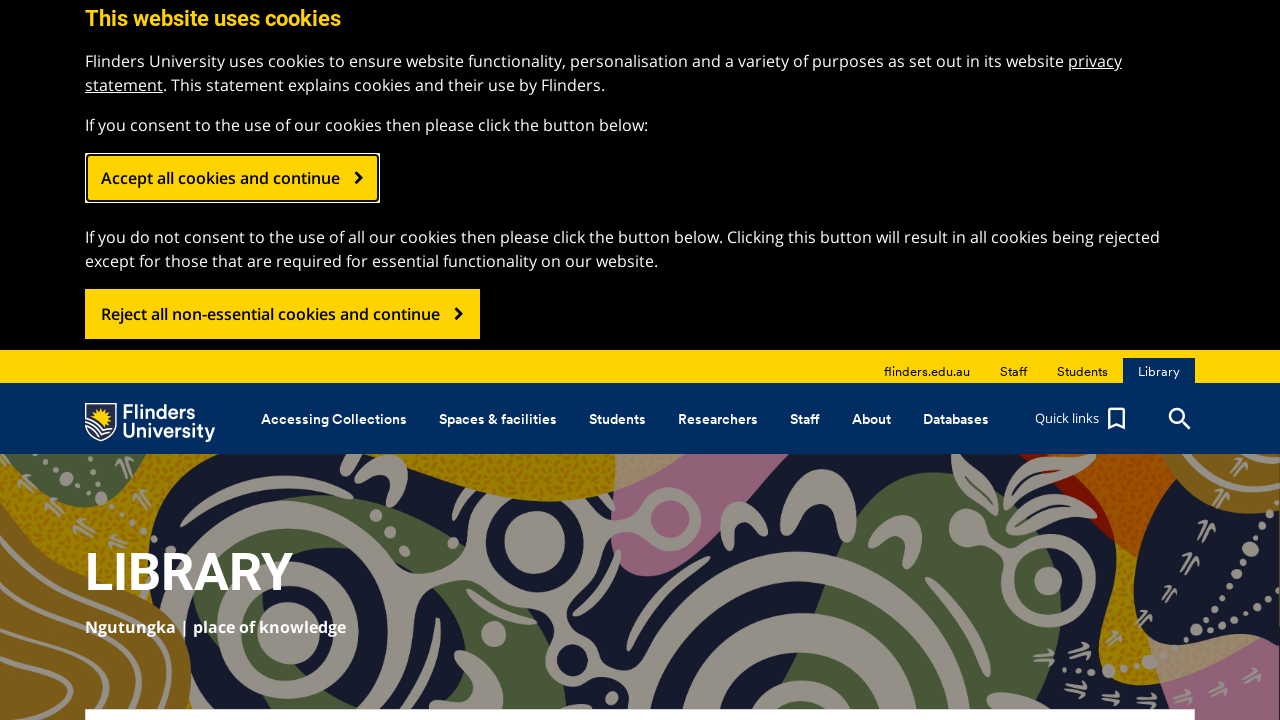

Navigated to Education, Humanities and Law legacy CMS page
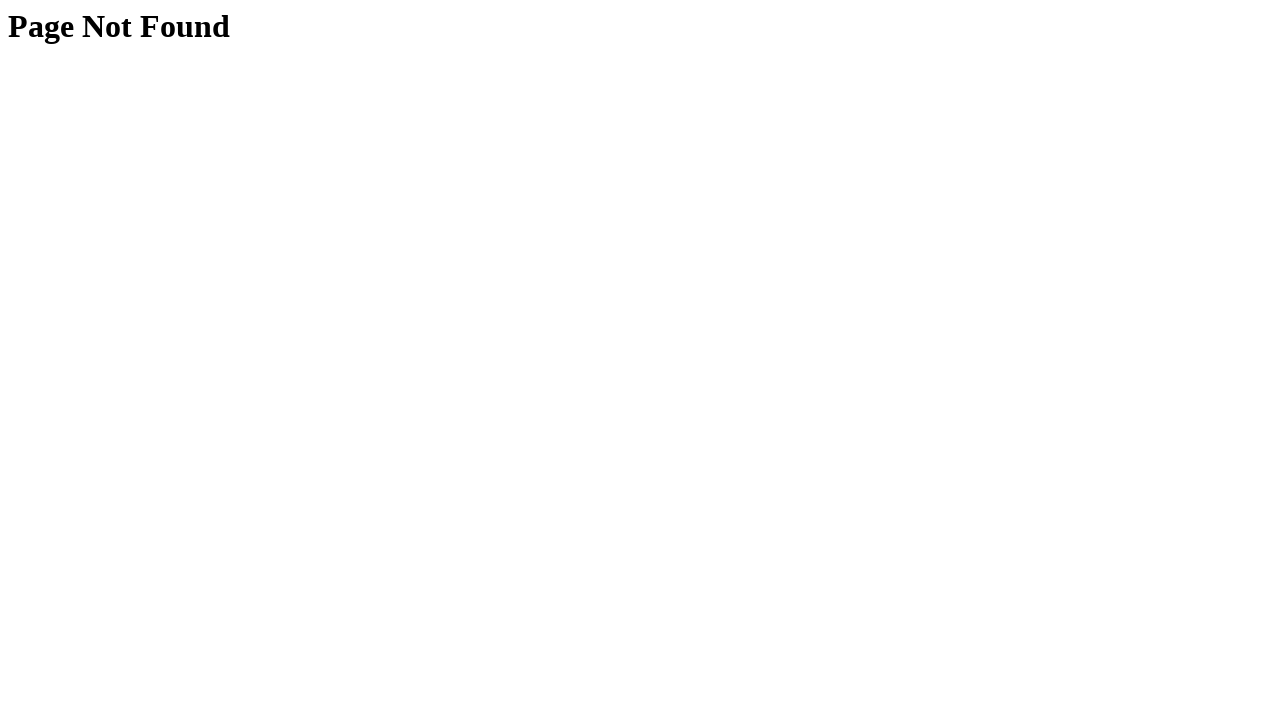

Navigated to Medicine legacy CMS page
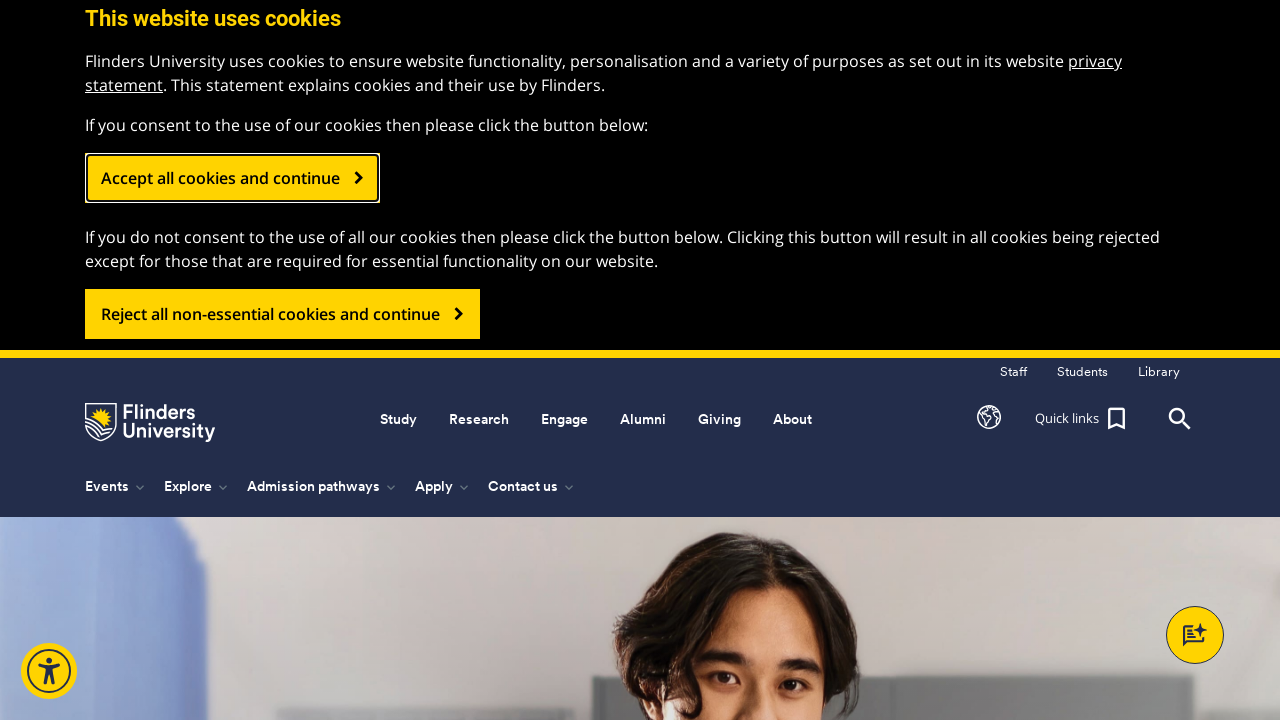

Navigated to Nursing legacy CMS page
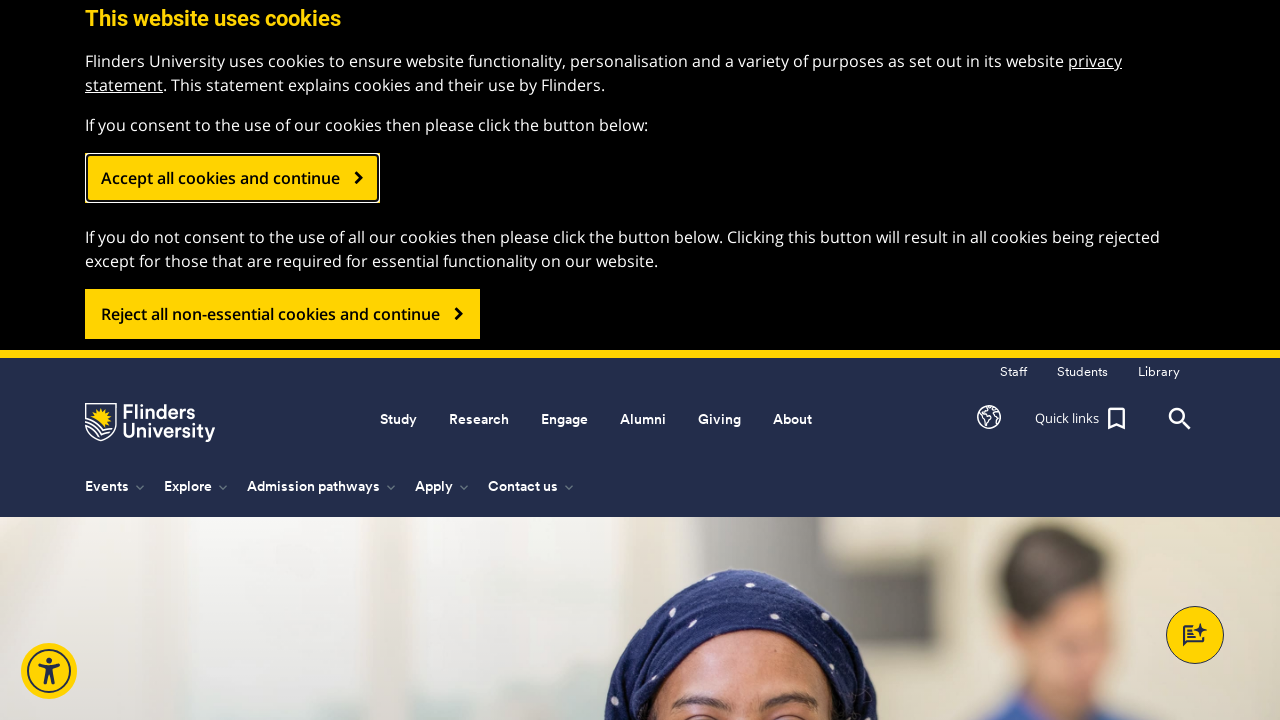

Navigated to School of Health Sciences legacy CMS page
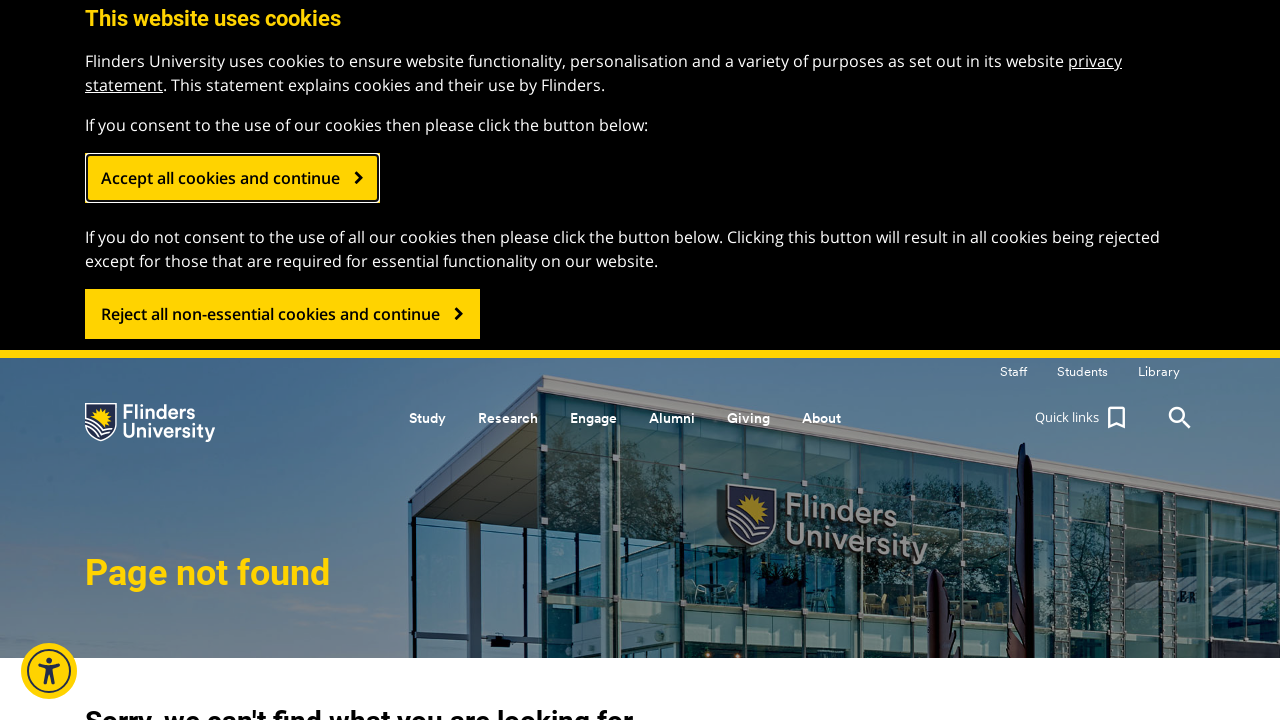

Navigated to Social and Behavioural Sciences legacy CMS page
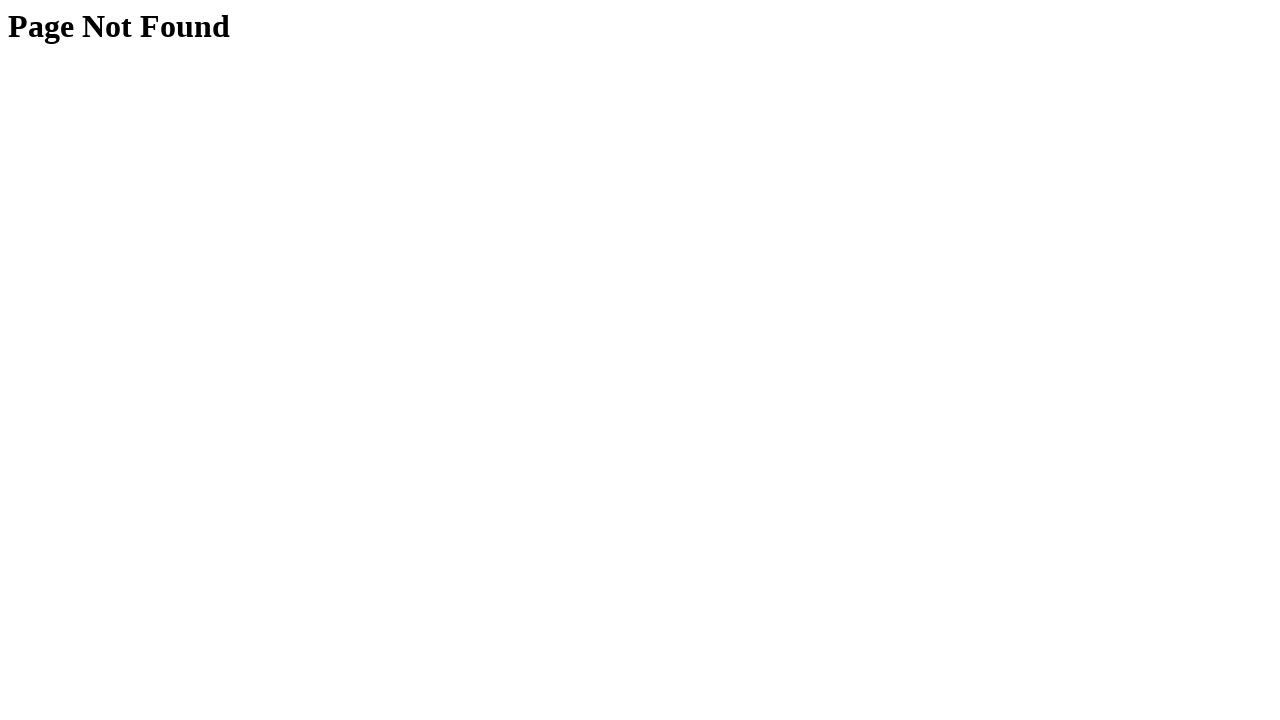

Navigated to Science and Engineering legacy CMS page
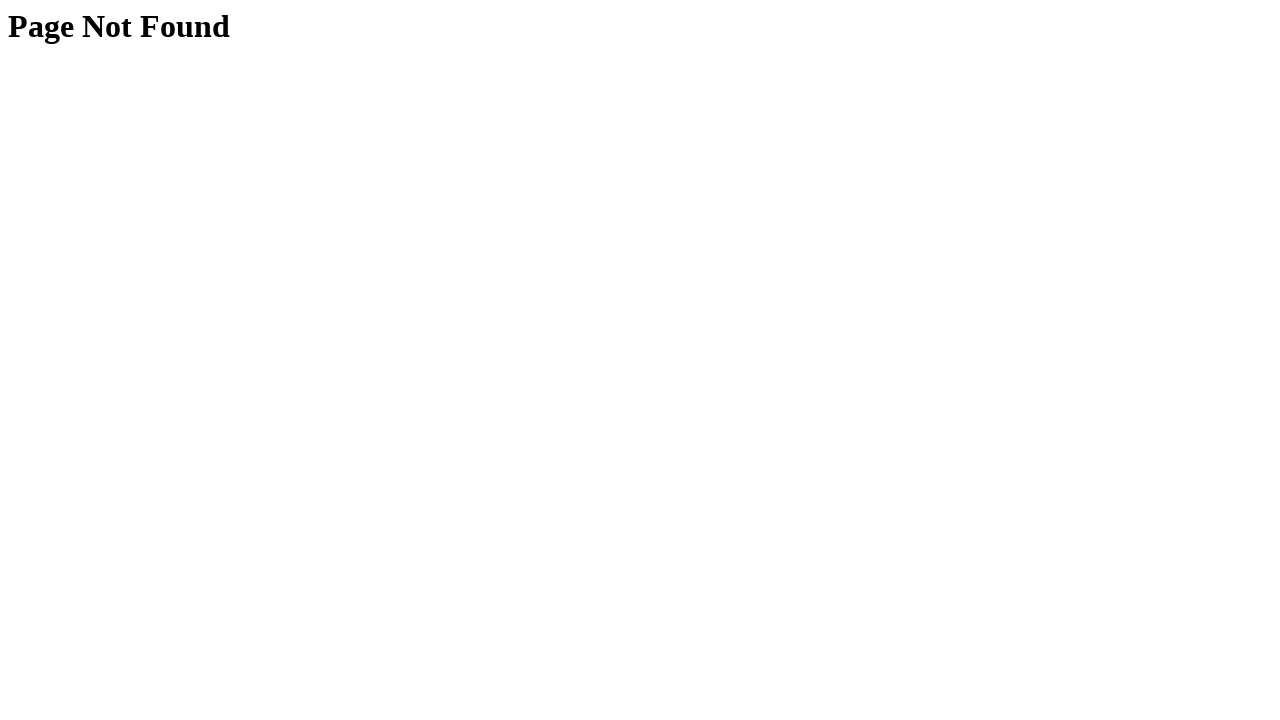

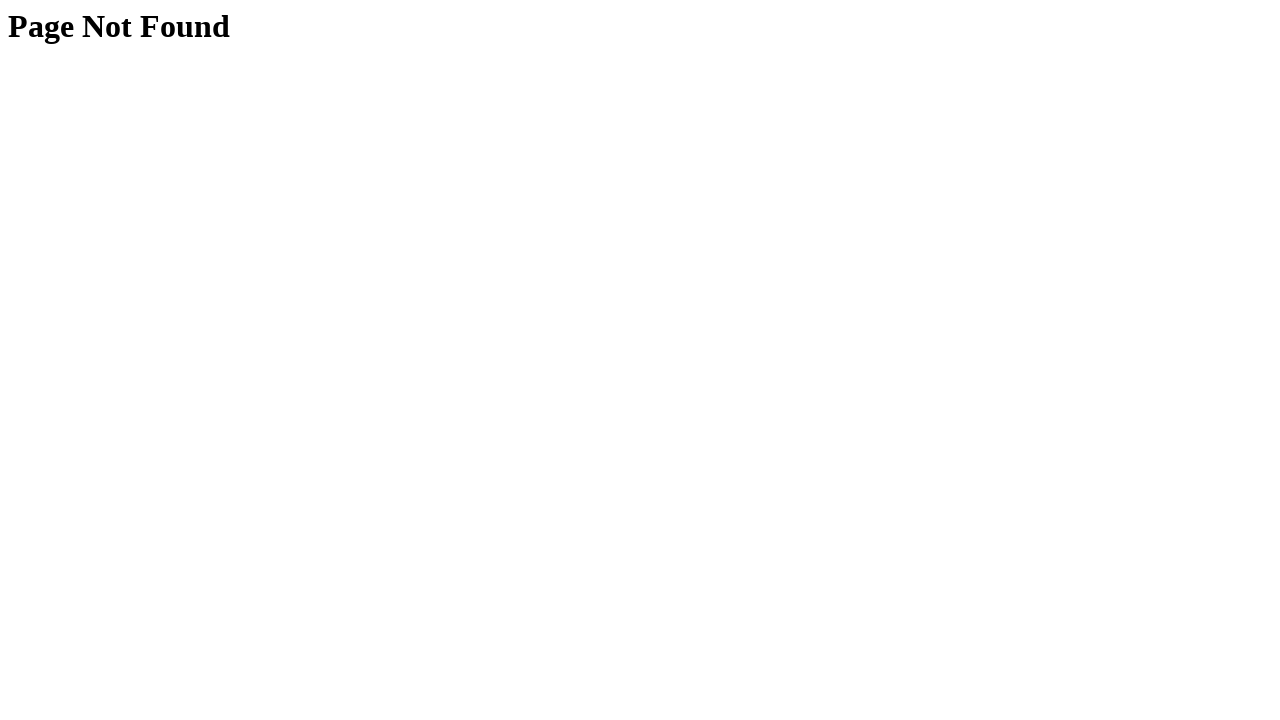